Tests that submitting the login form with empty username and password fields shows the appropriate error message "Username is required"

Starting URL: https://www.saucedemo.com/

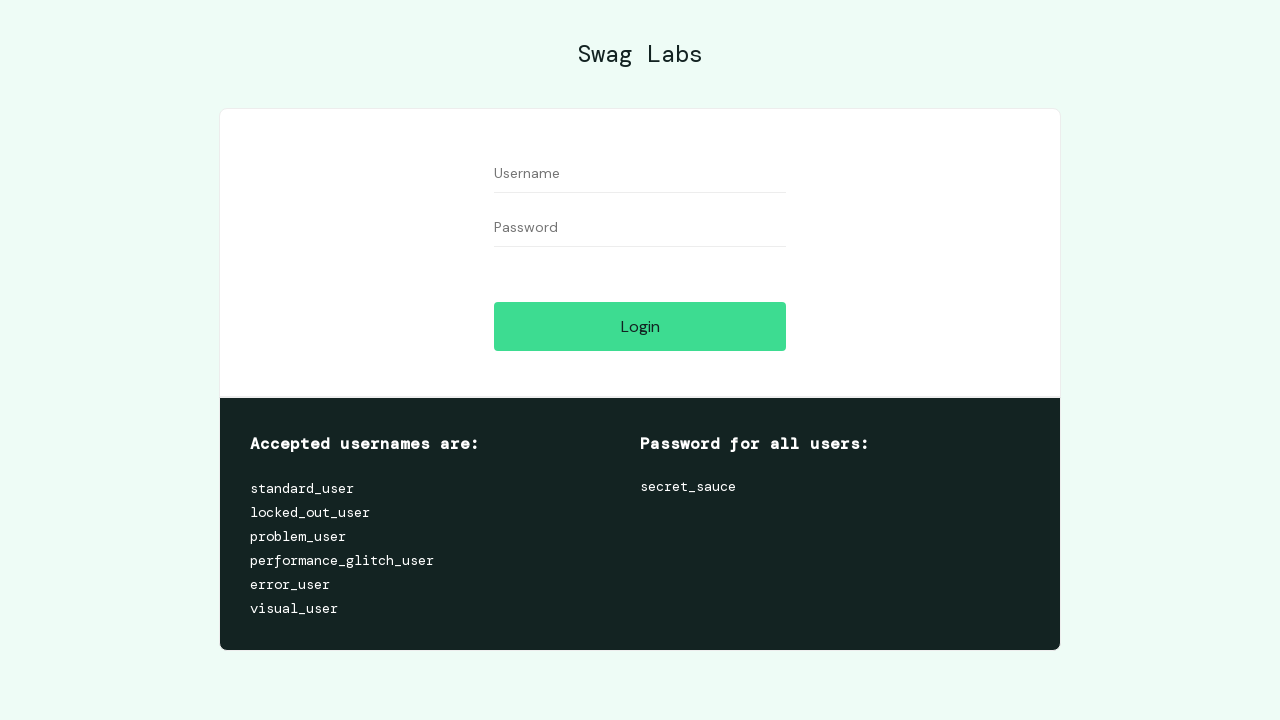

Username field became visible
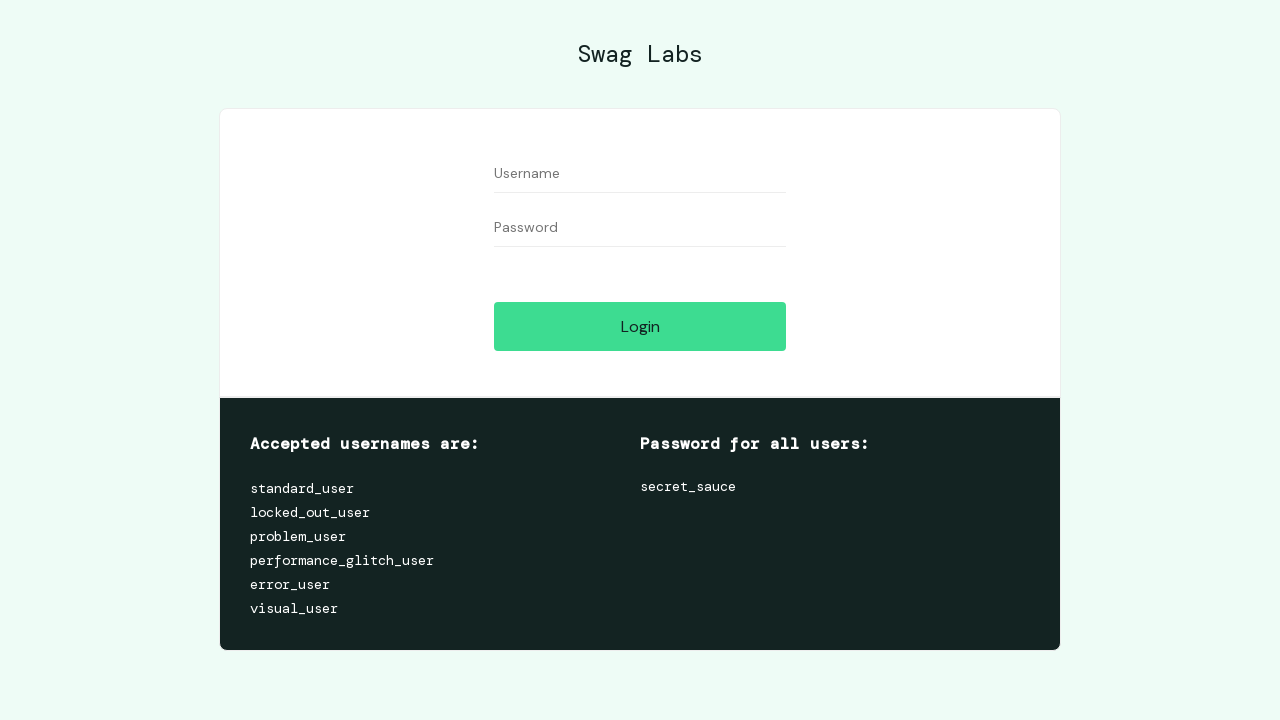

Clicked login button with empty username and password fields at (640, 326) on #login-button
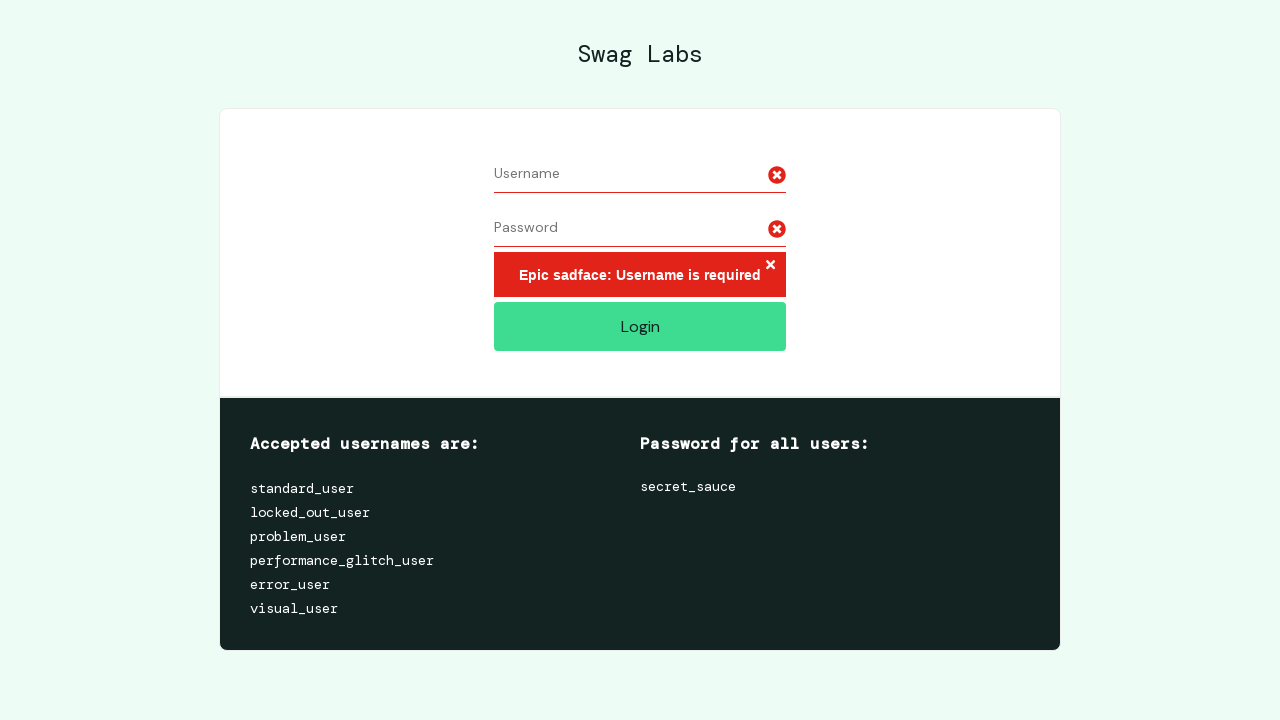

Located error message element
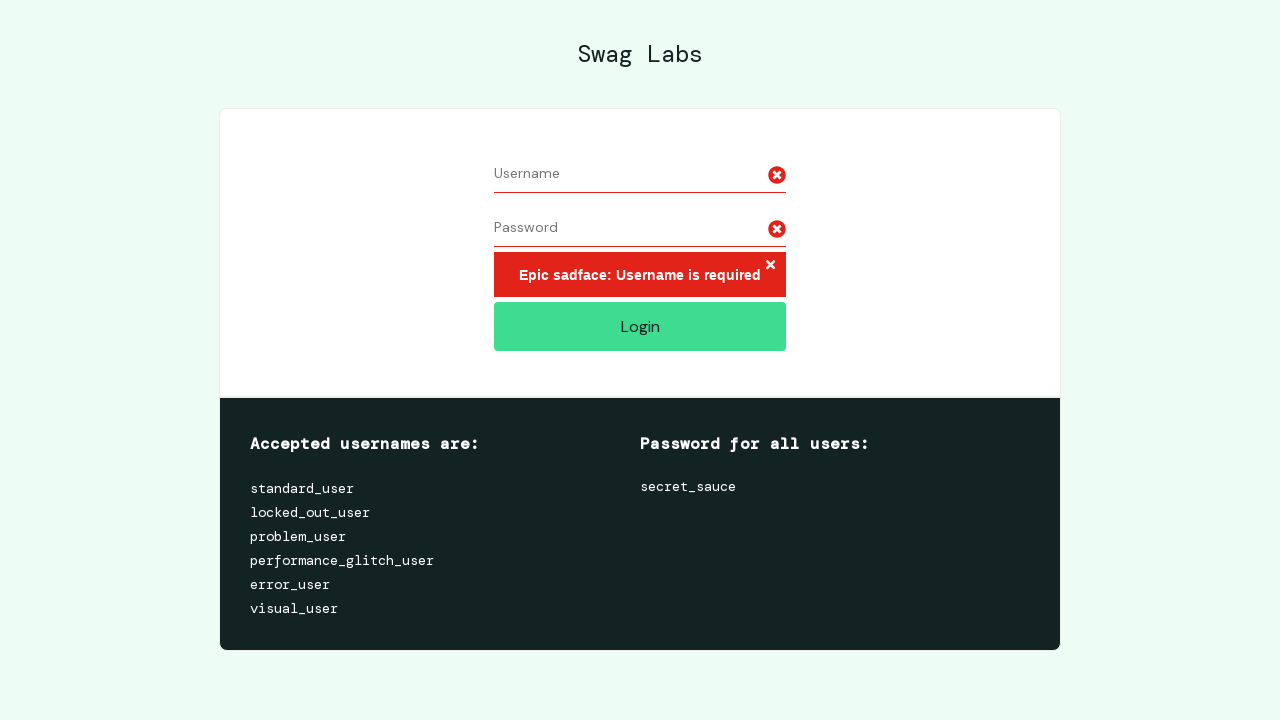

Error message element loaded
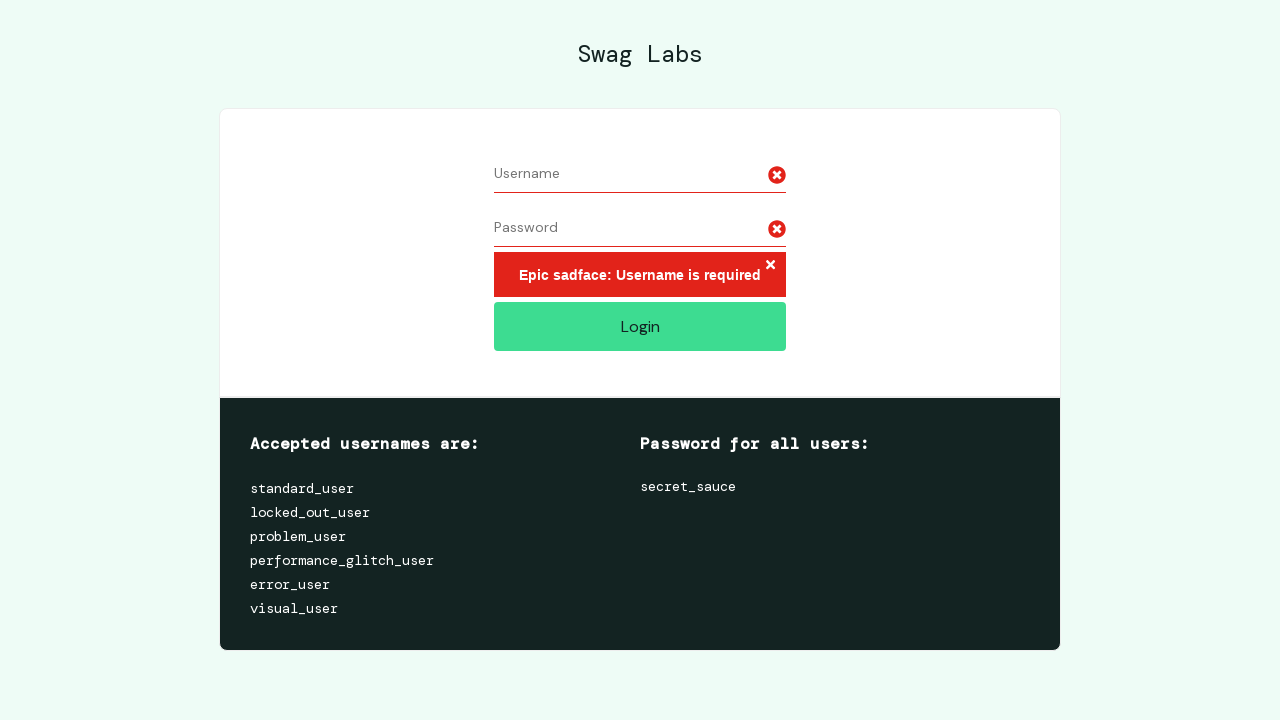

Verified error message displays 'Epic sadface: Username is required'
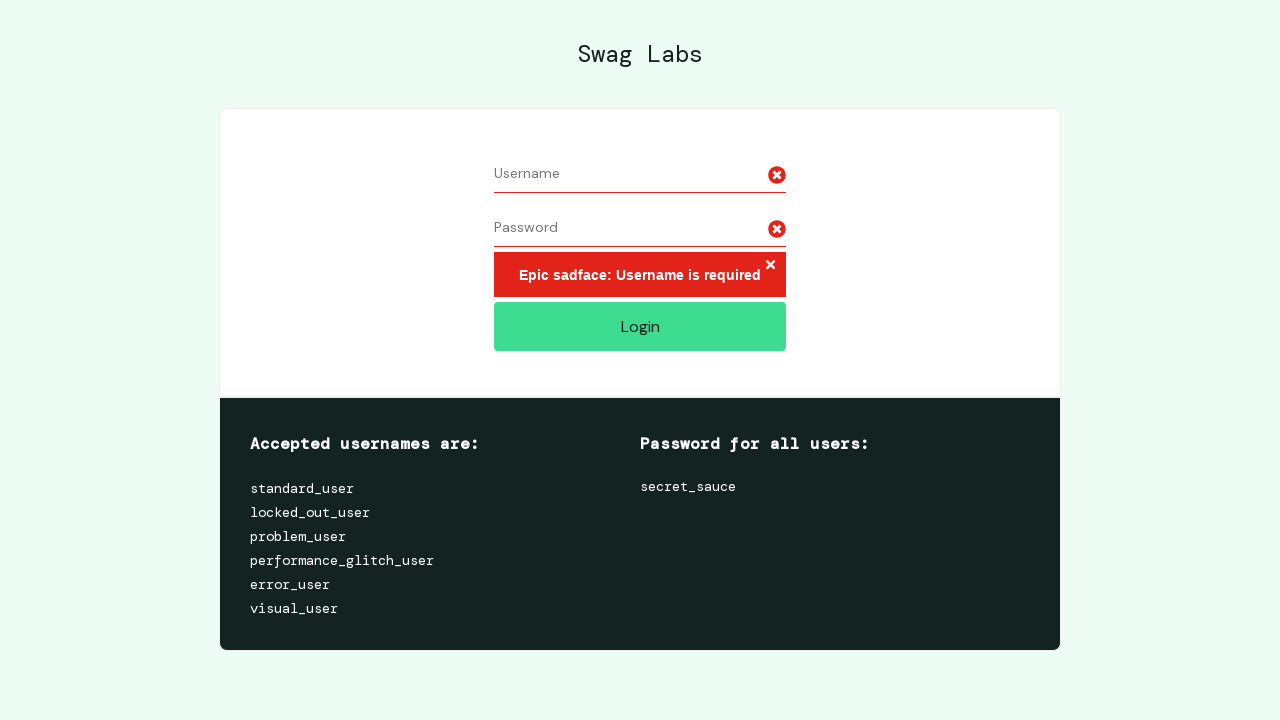

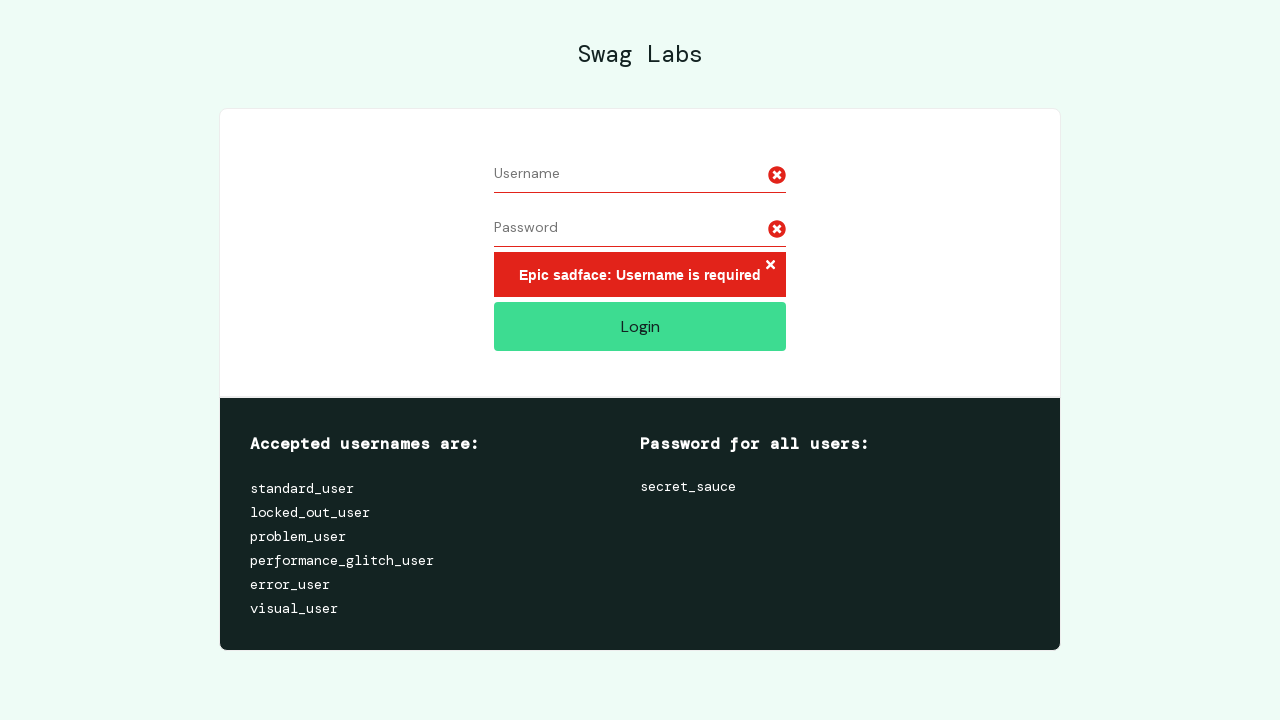